Navigates to 500px popular macro photography page and waits for content to load

Starting URL: https://500px.com/popular?categories=Macro

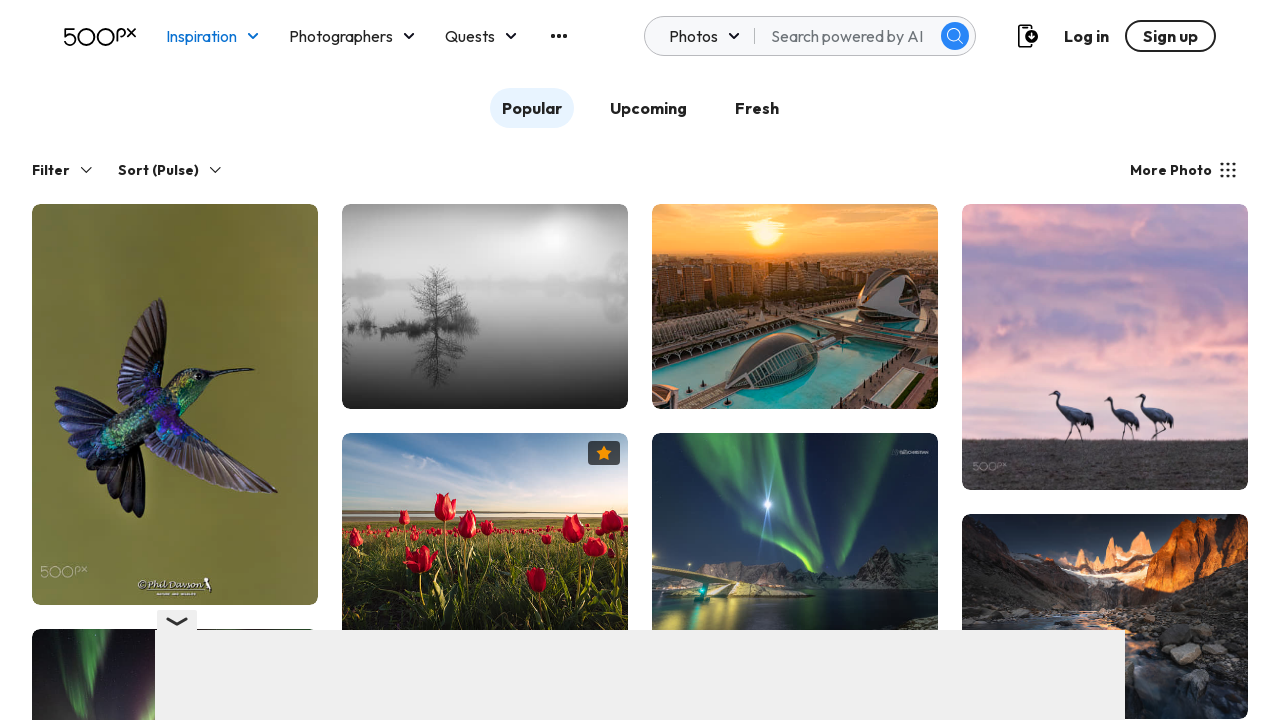

Navigated to 500px popular macro photography page
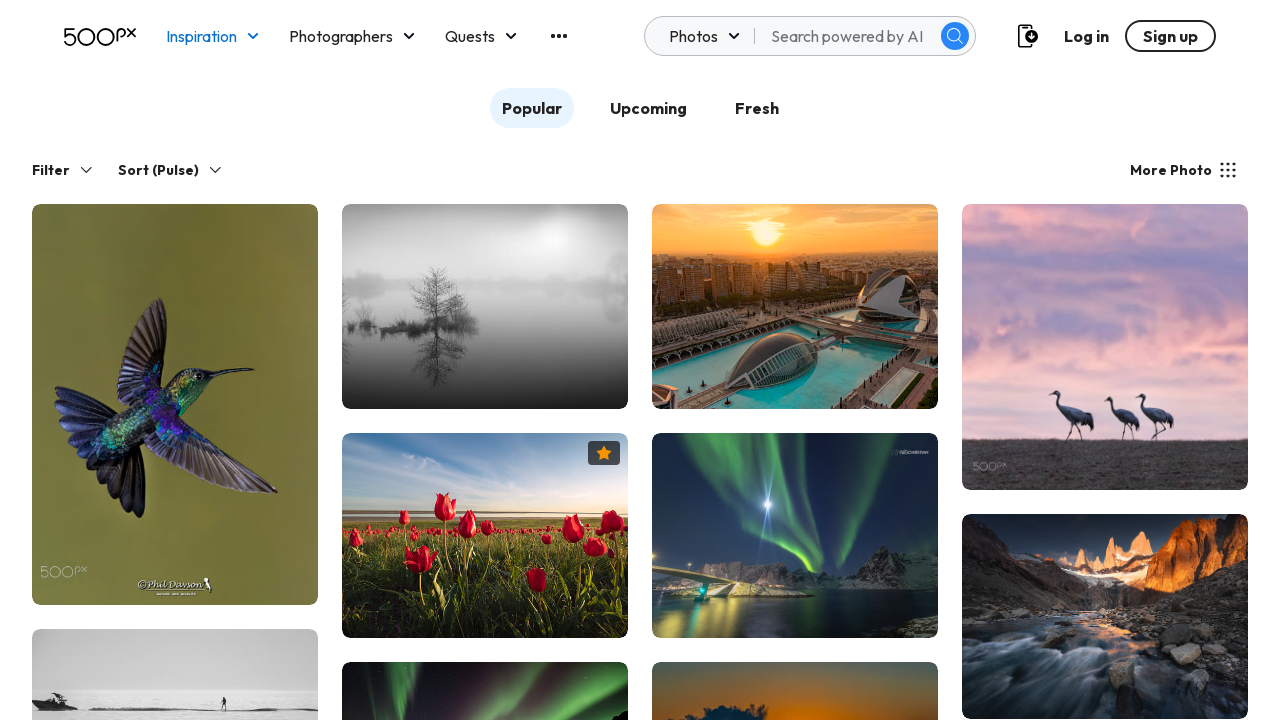

Waited for page content to fully load
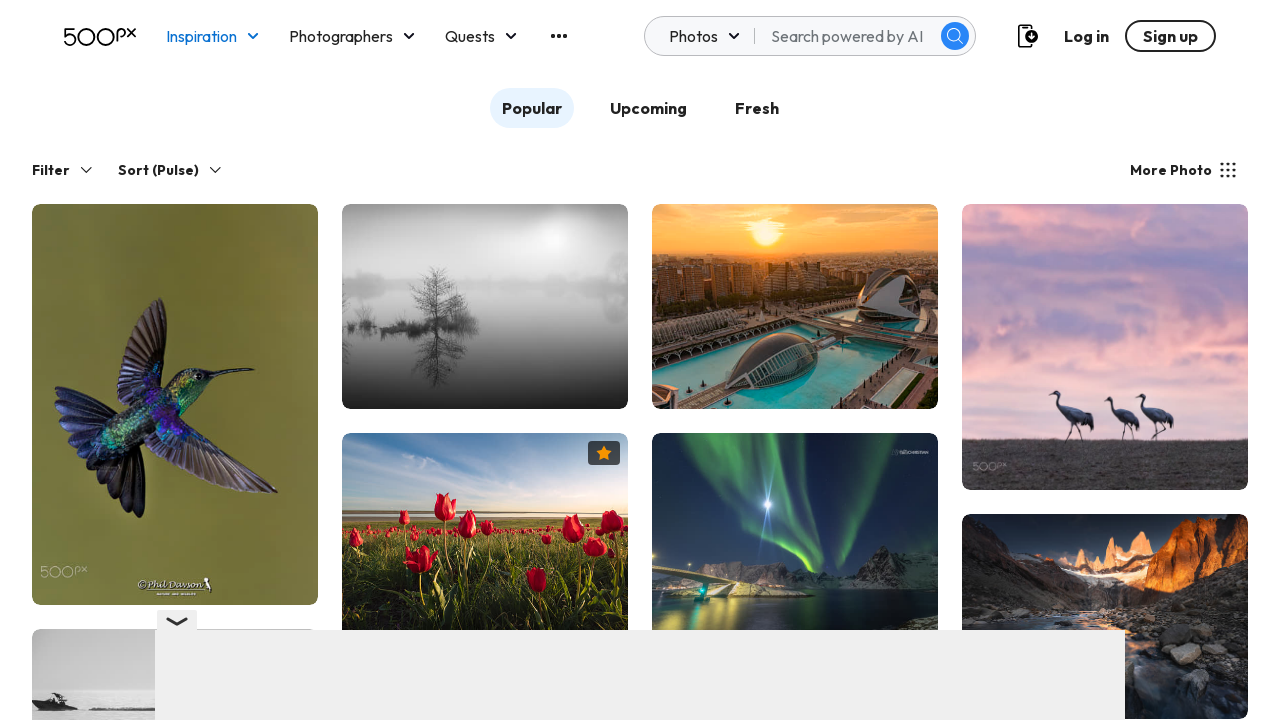

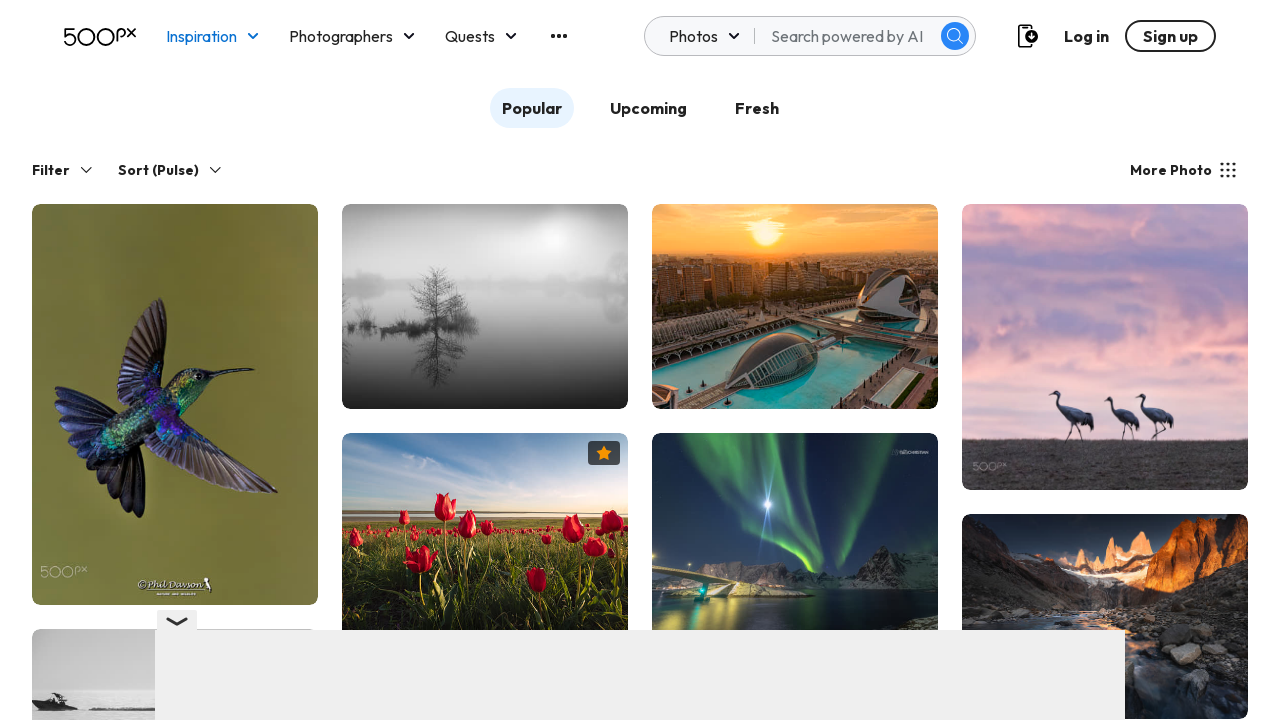